Tests checkbox interactions by clicking to toggle their checked state

Starting URL: https://the-internet.herokuapp.com/checkboxes

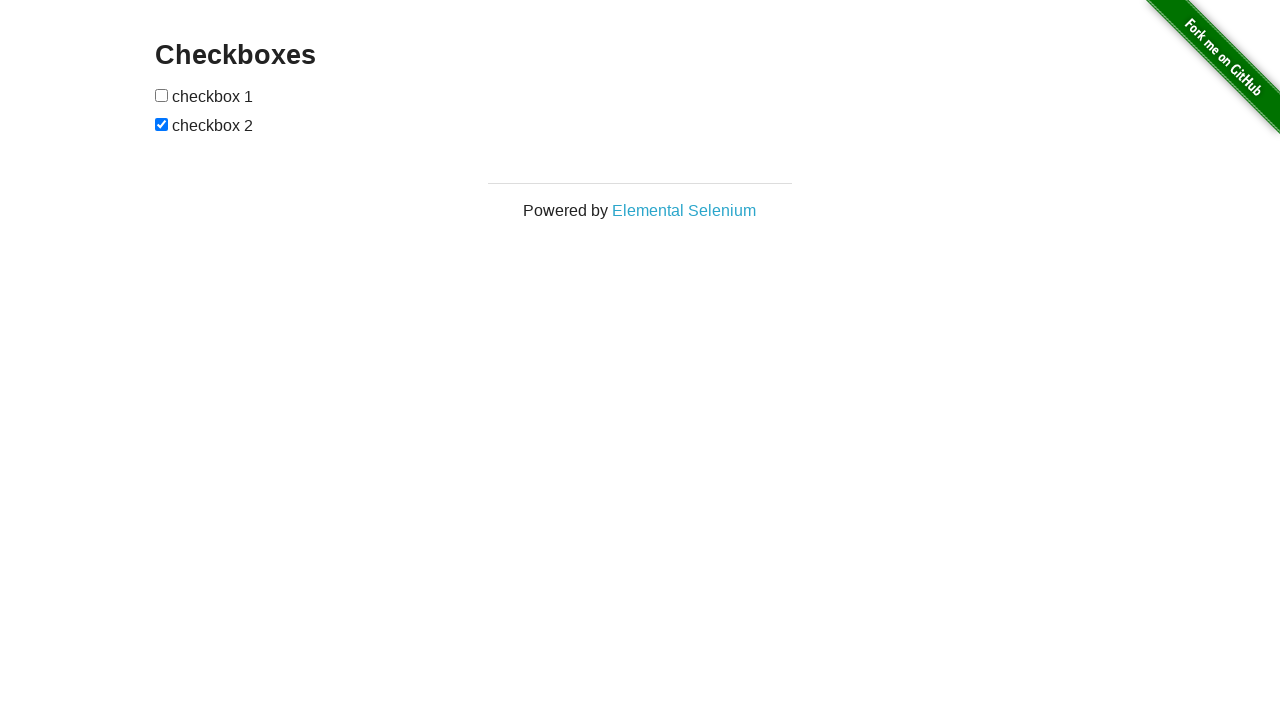

Clicked first checkbox to toggle its state at (162, 95) on xpath=//input[1]
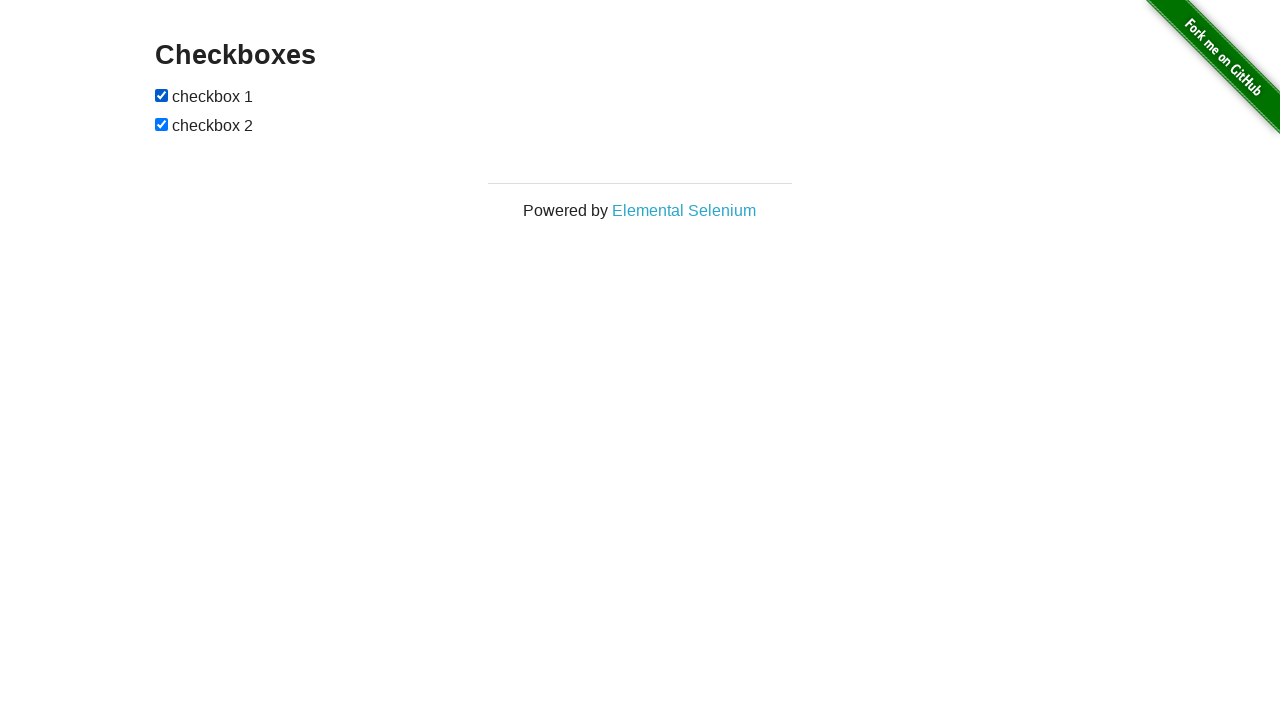

Clicked second checkbox to toggle its state at (162, 124) on xpath=//input[2]
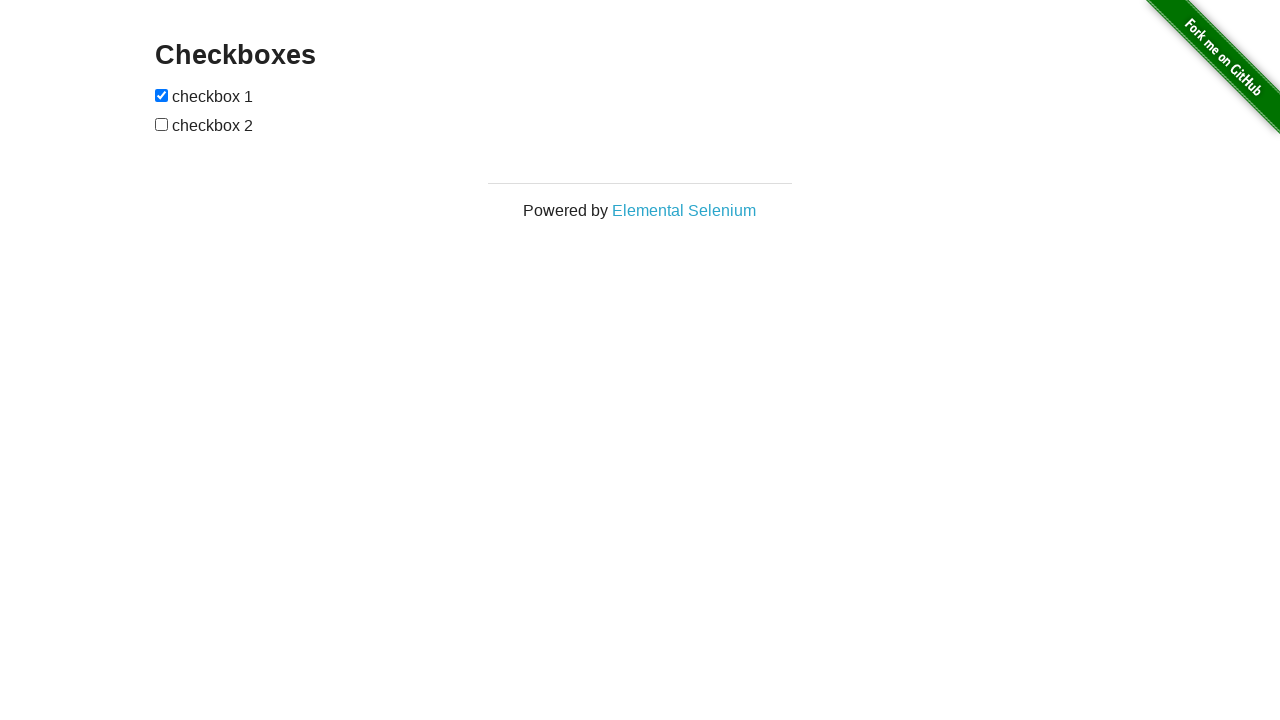

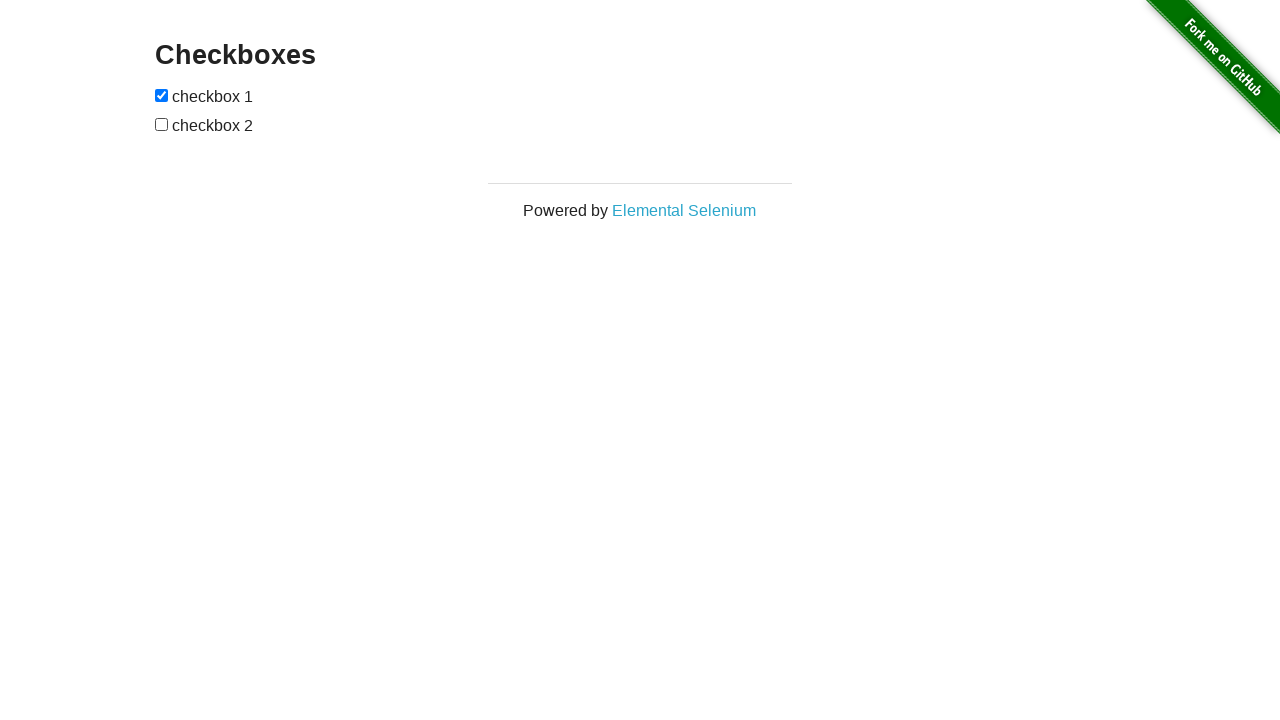